A smoke test that navigates to the Calculator.net carbohydrate calculator page and verifies the page loads successfully by checking the page title.

Starting URL: https://www.calculator.net/carbohydrate-calculator.html

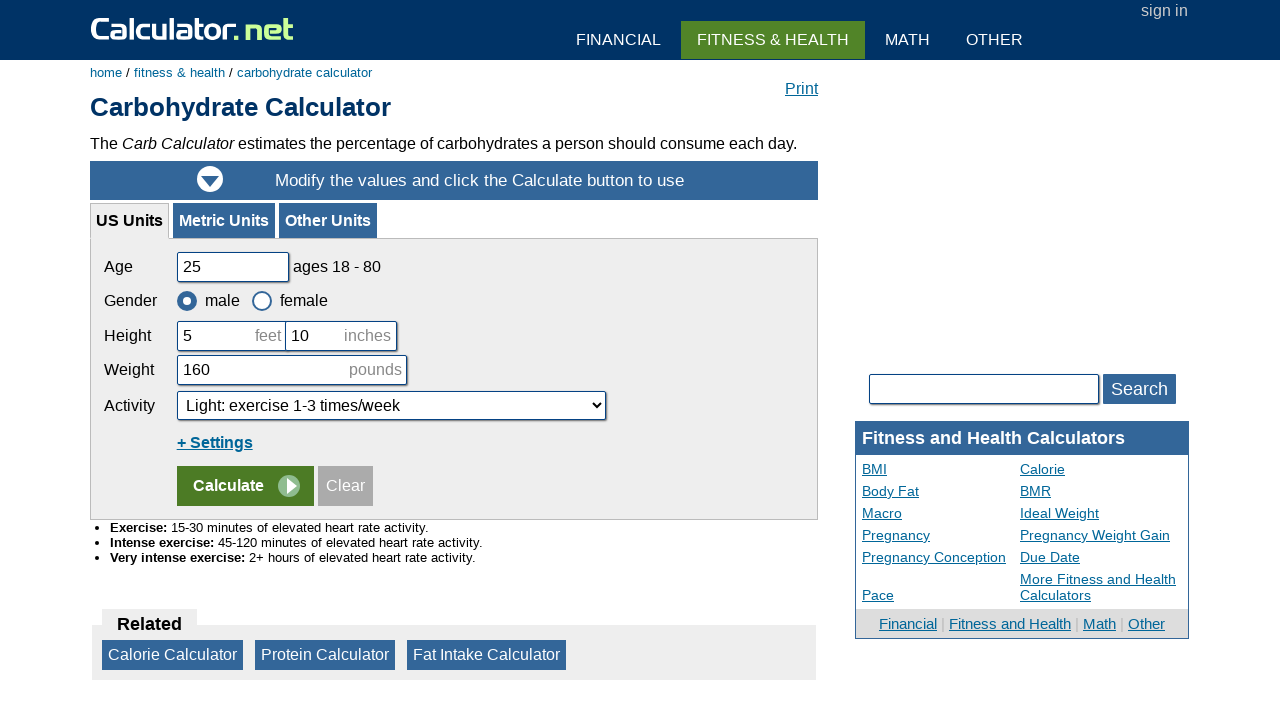

Waited for page to reach domcontentloaded state
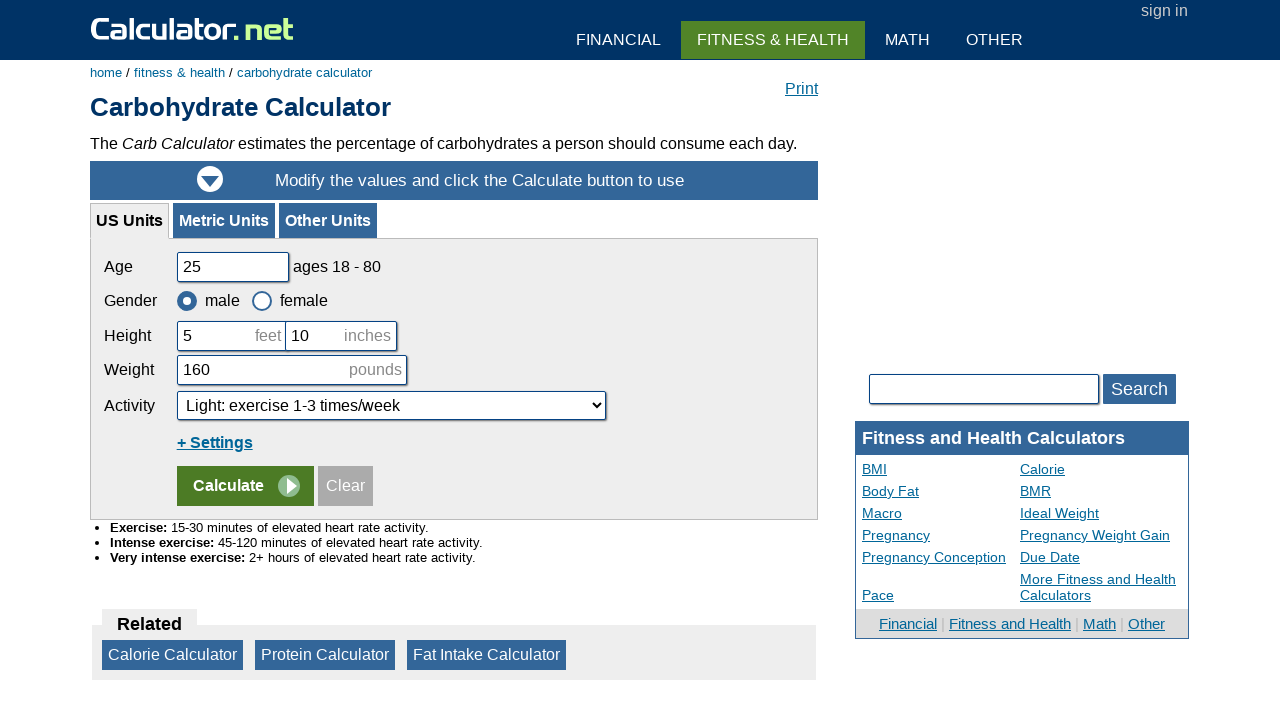

Retrieved page title
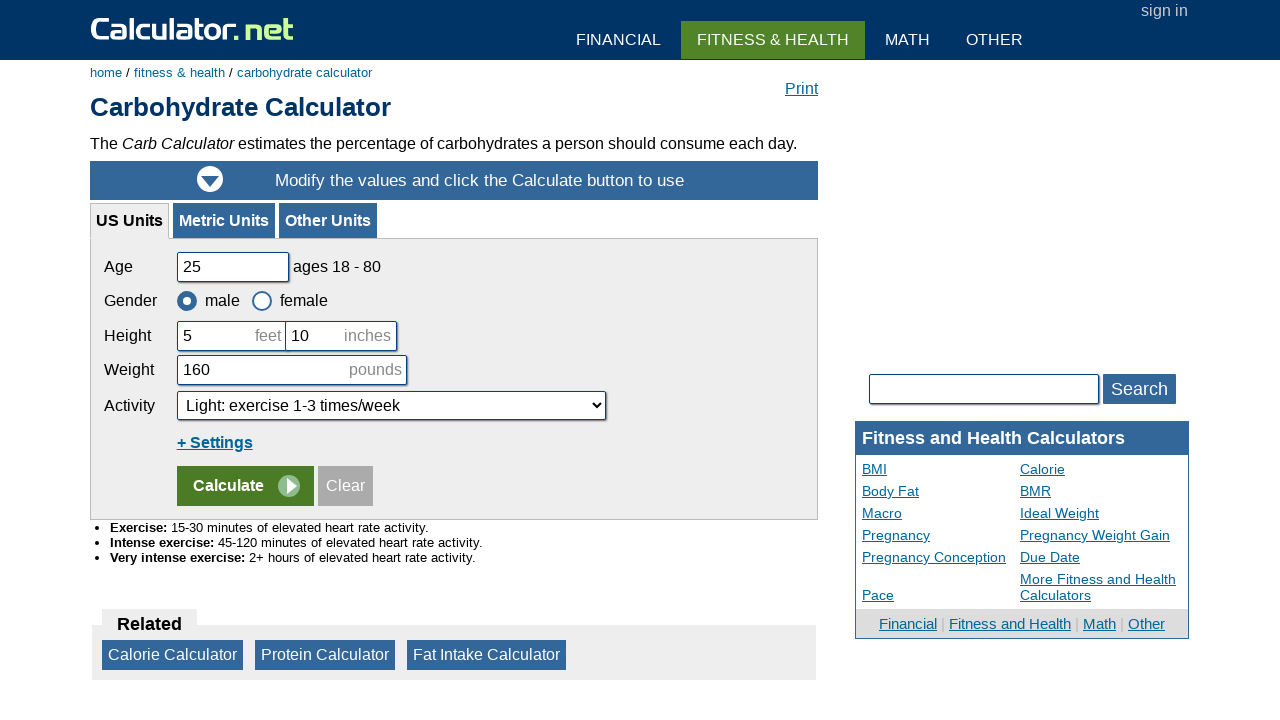

Verified page title contains 'Carbohydrate' or 'Calculator': Carbohydrate Calculator
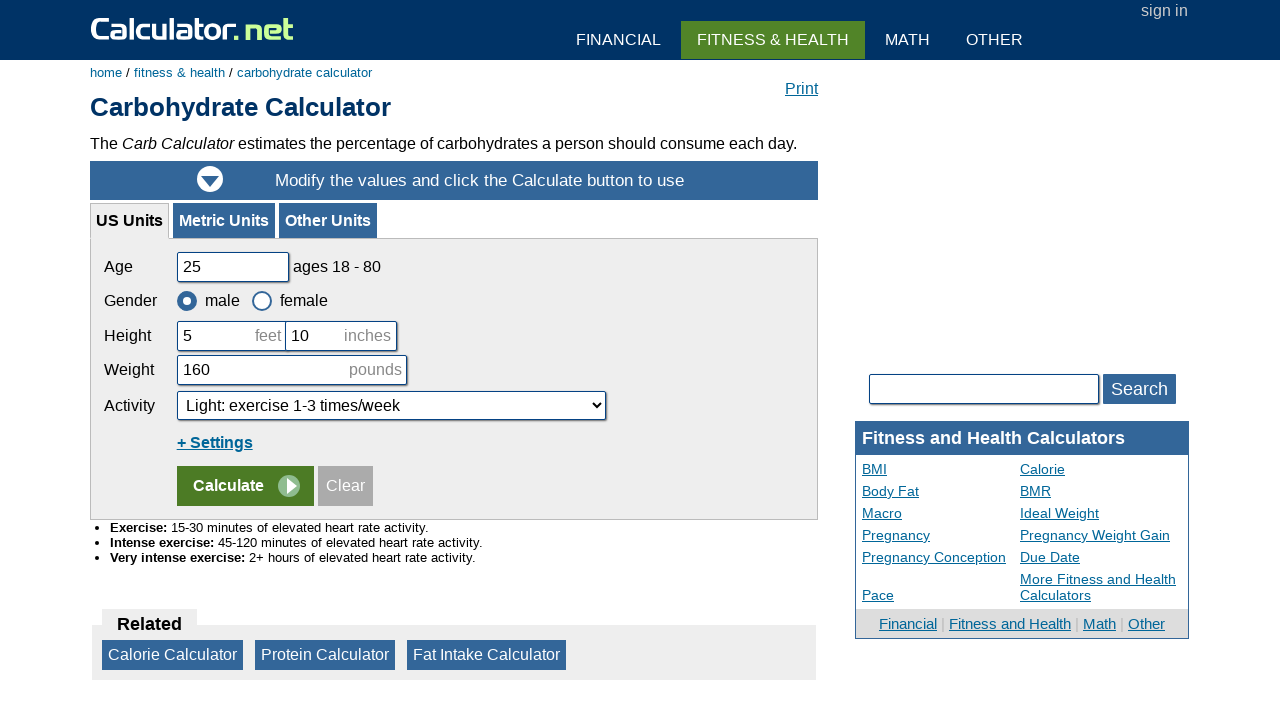

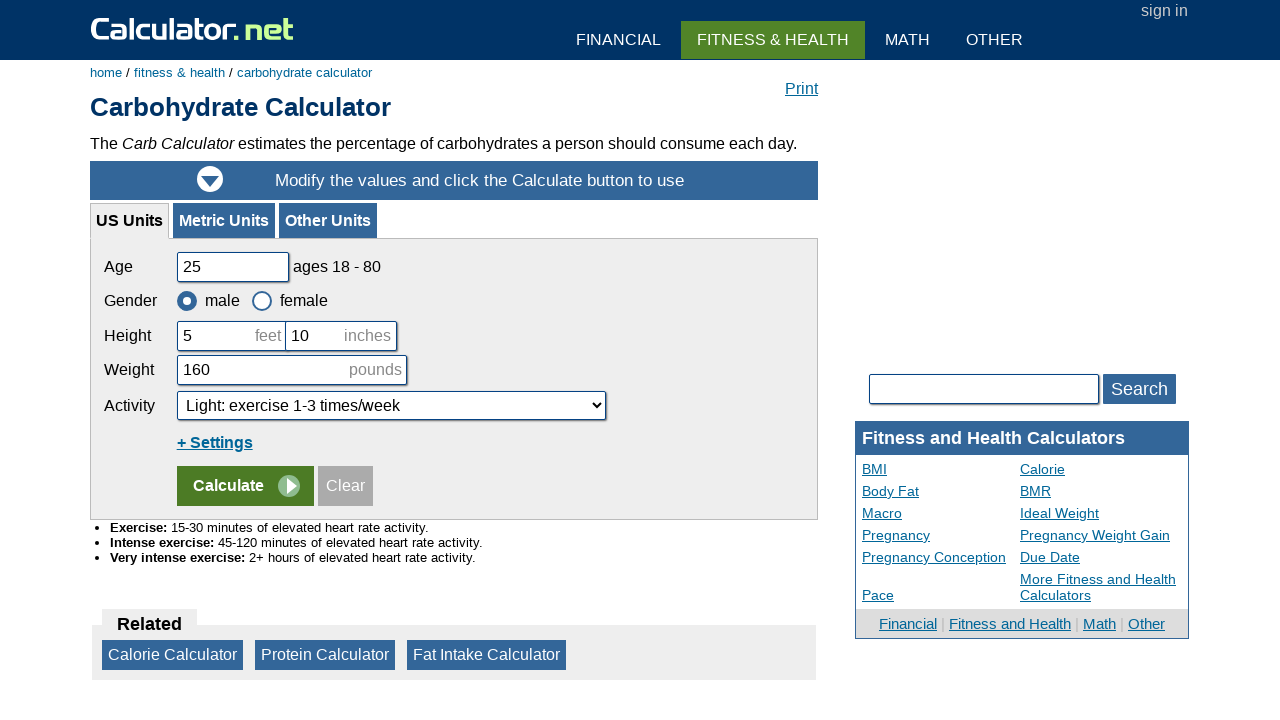